Tests that edits are saved when the input loses focus (blur event)

Starting URL: https://demo.playwright.dev/todomvc

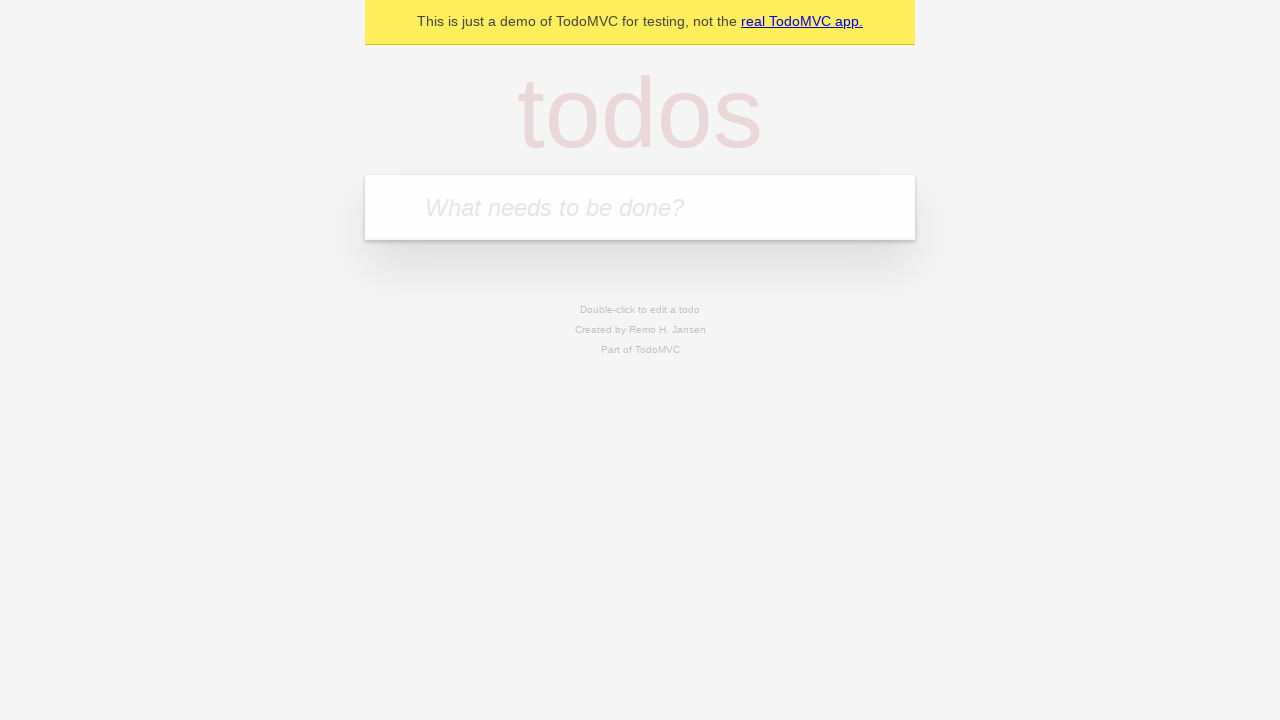

Filled input field with 'buy some cheese' on internal:attr=[placeholder="What needs to be done?"i]
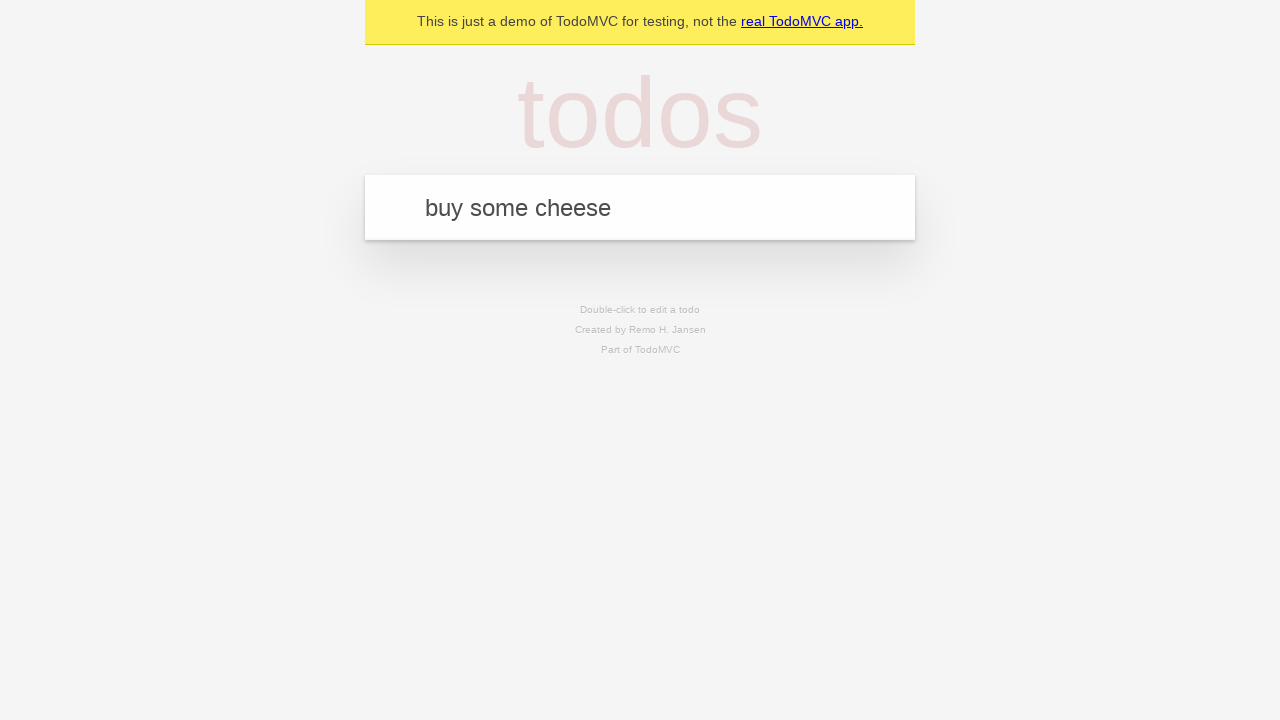

Pressed Enter to create first todo on internal:attr=[placeholder="What needs to be done?"i]
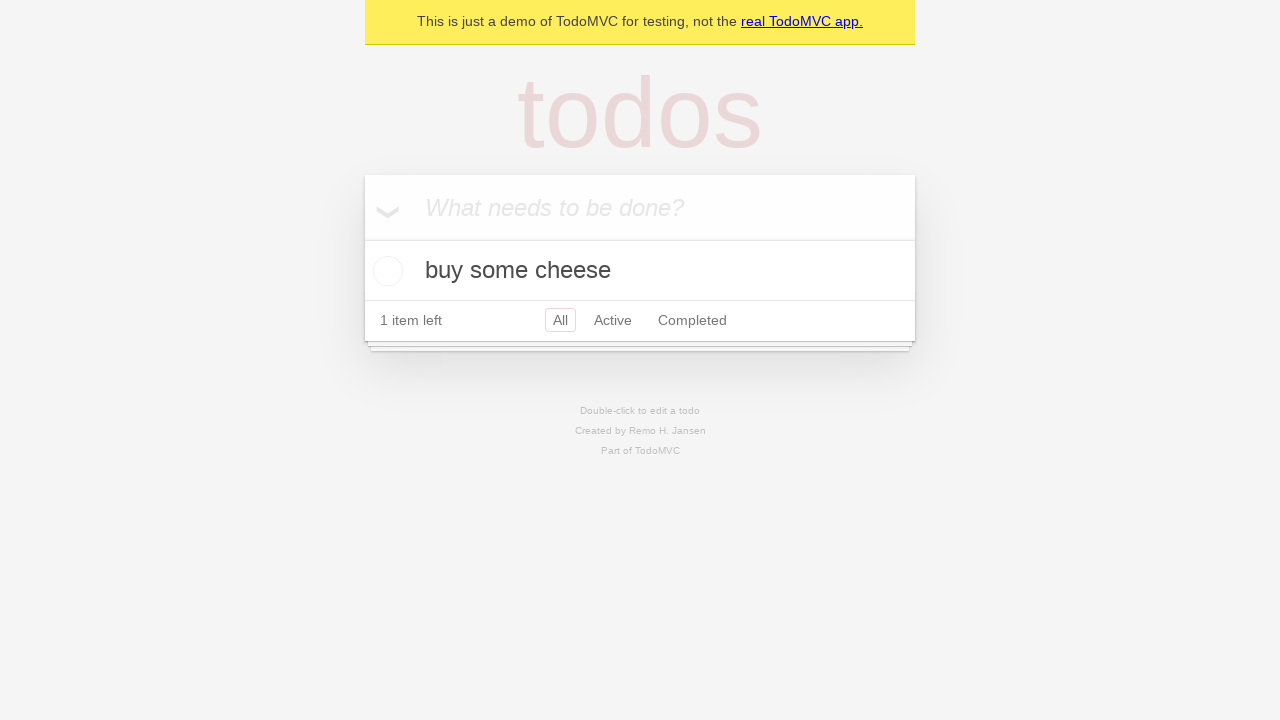

Filled input field with 'feed the cat' on internal:attr=[placeholder="What needs to be done?"i]
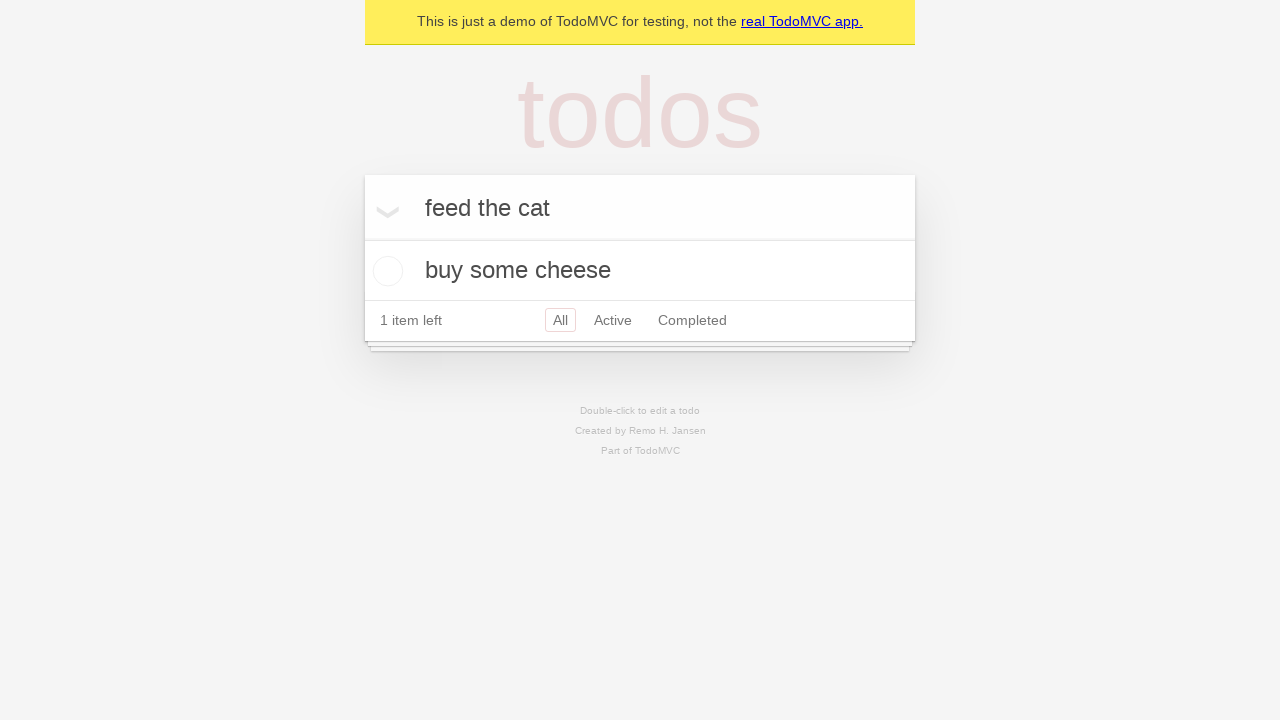

Pressed Enter to create second todo on internal:attr=[placeholder="What needs to be done?"i]
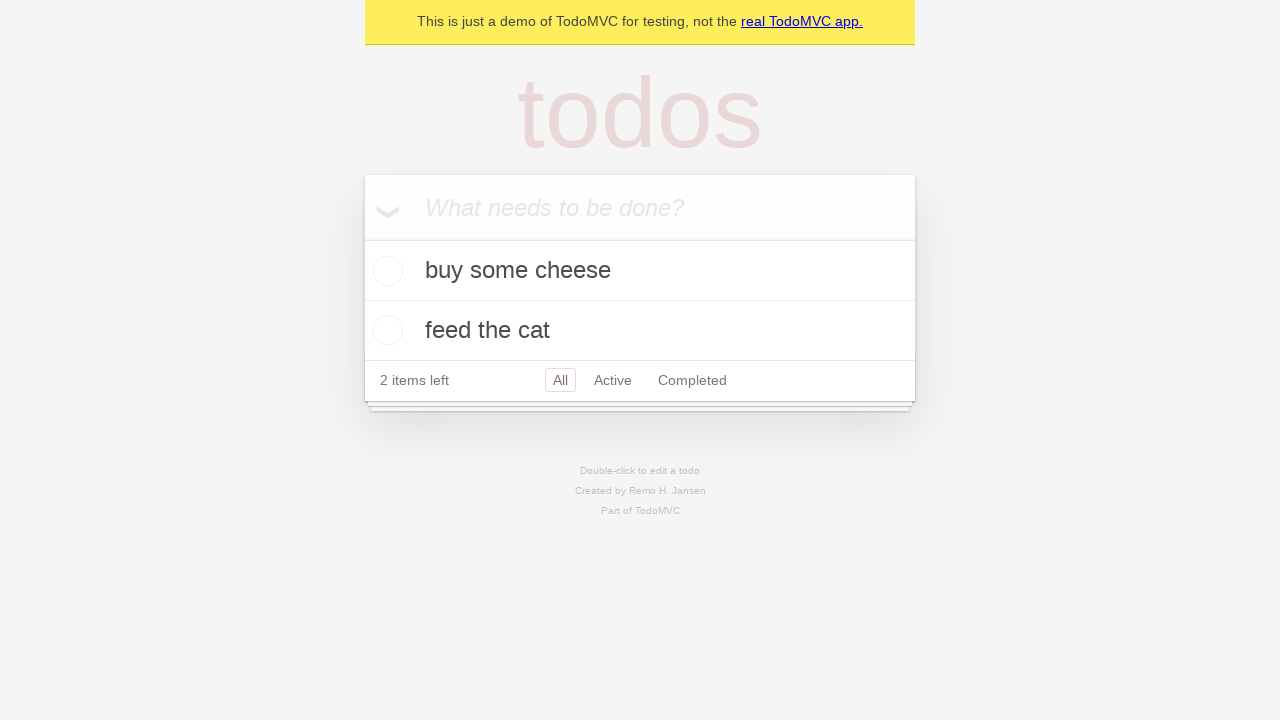

Filled input field with 'book a doctors appointment' on internal:attr=[placeholder="What needs to be done?"i]
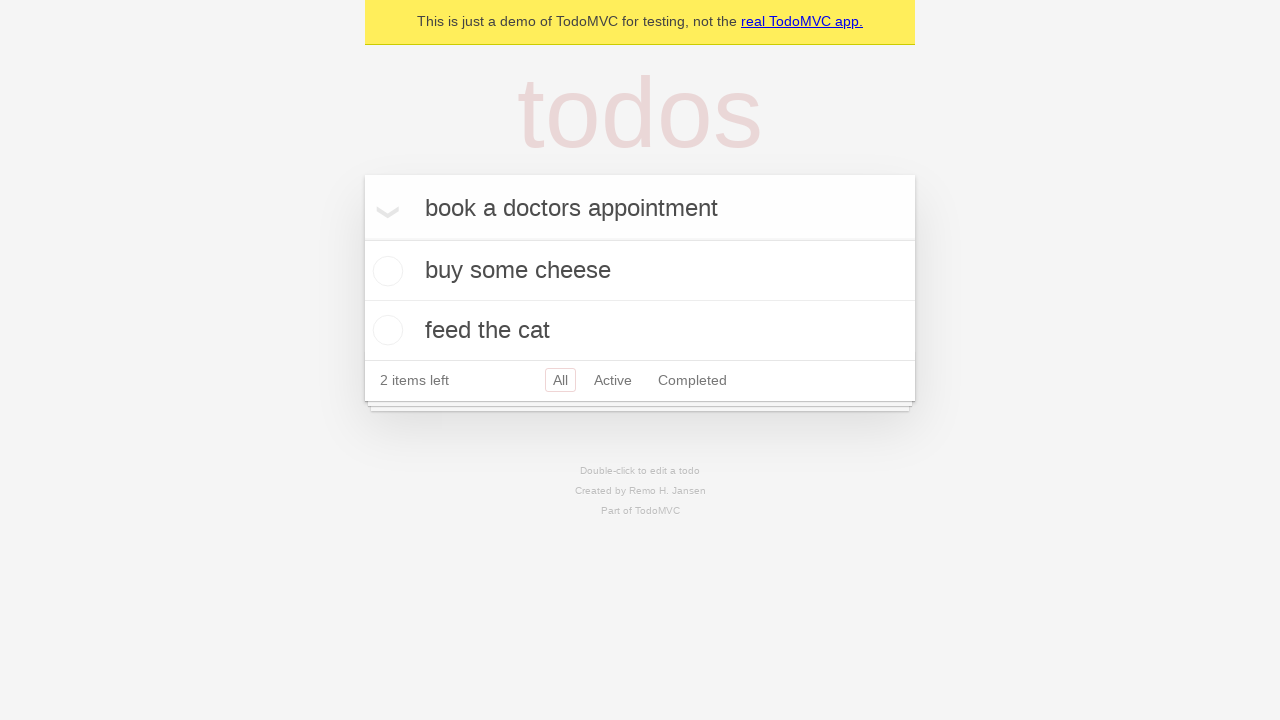

Pressed Enter to create third todo on internal:attr=[placeholder="What needs to be done?"i]
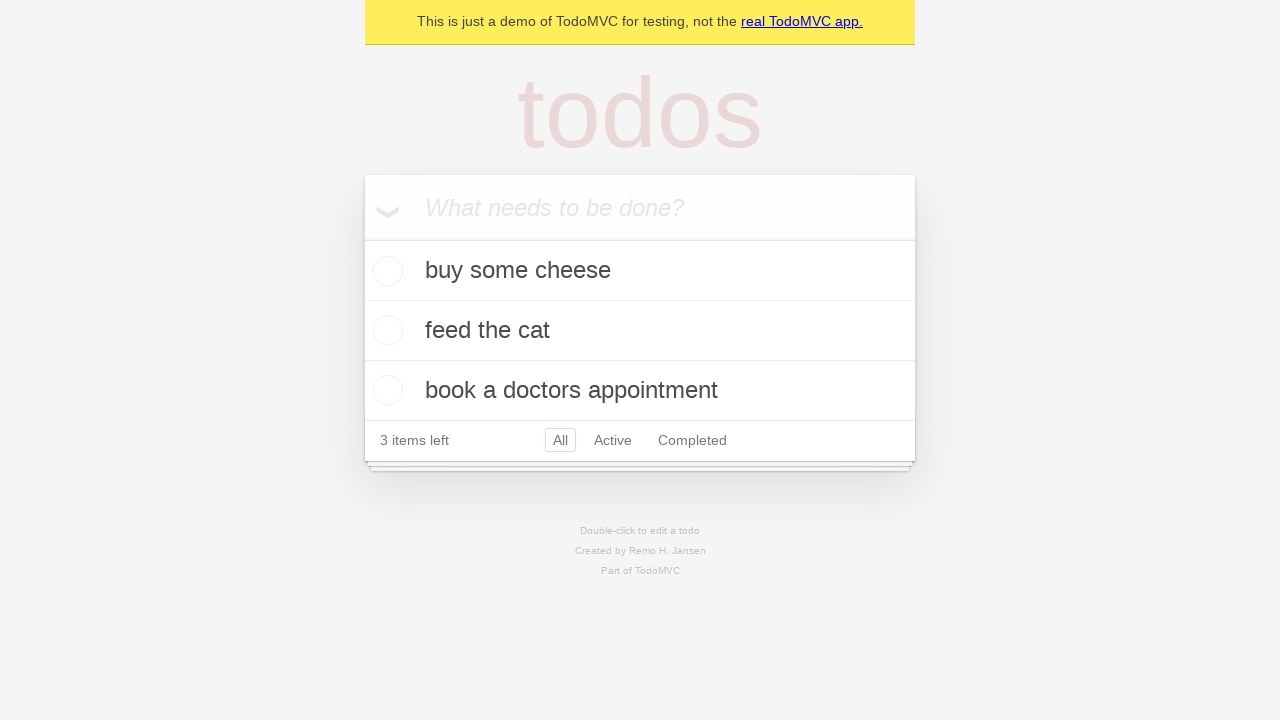

Double-clicked second todo to enter edit mode at (640, 331) on internal:testid=[data-testid="todo-item"s] >> nth=1
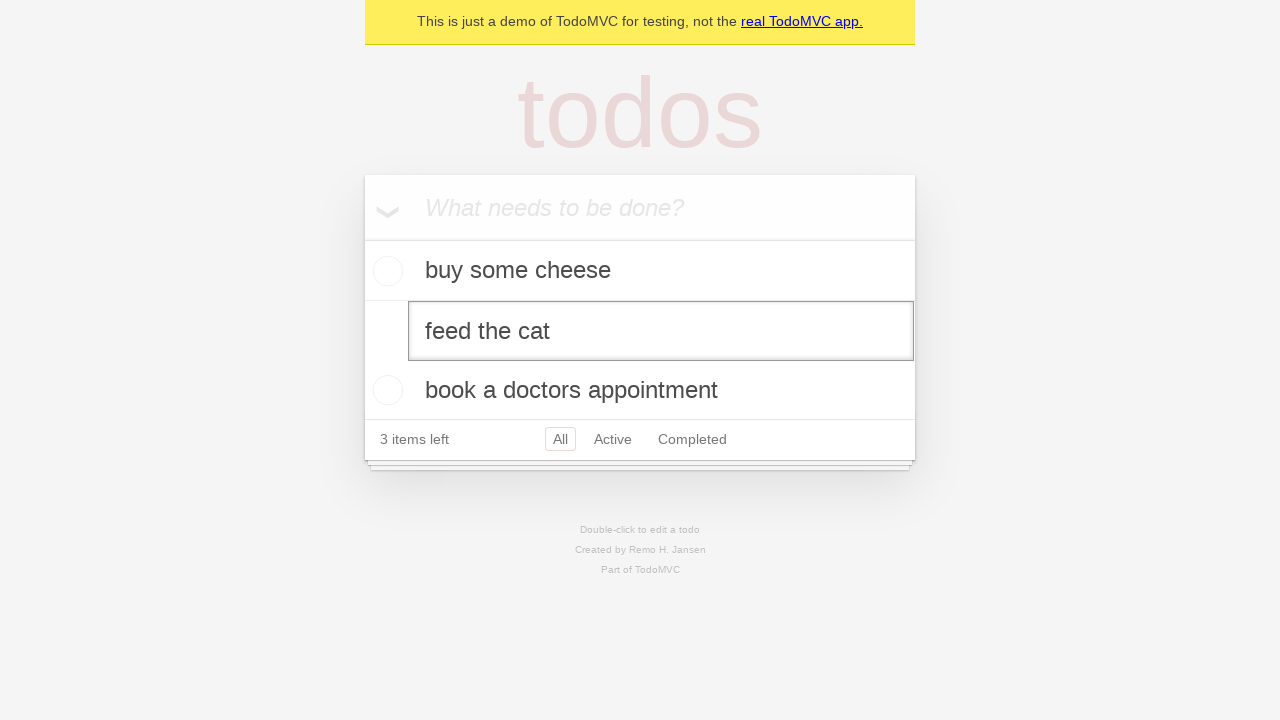

Filled edit textbox with 'buy some sausages' on internal:testid=[data-testid="todo-item"s] >> nth=1 >> internal:role=textbox[nam
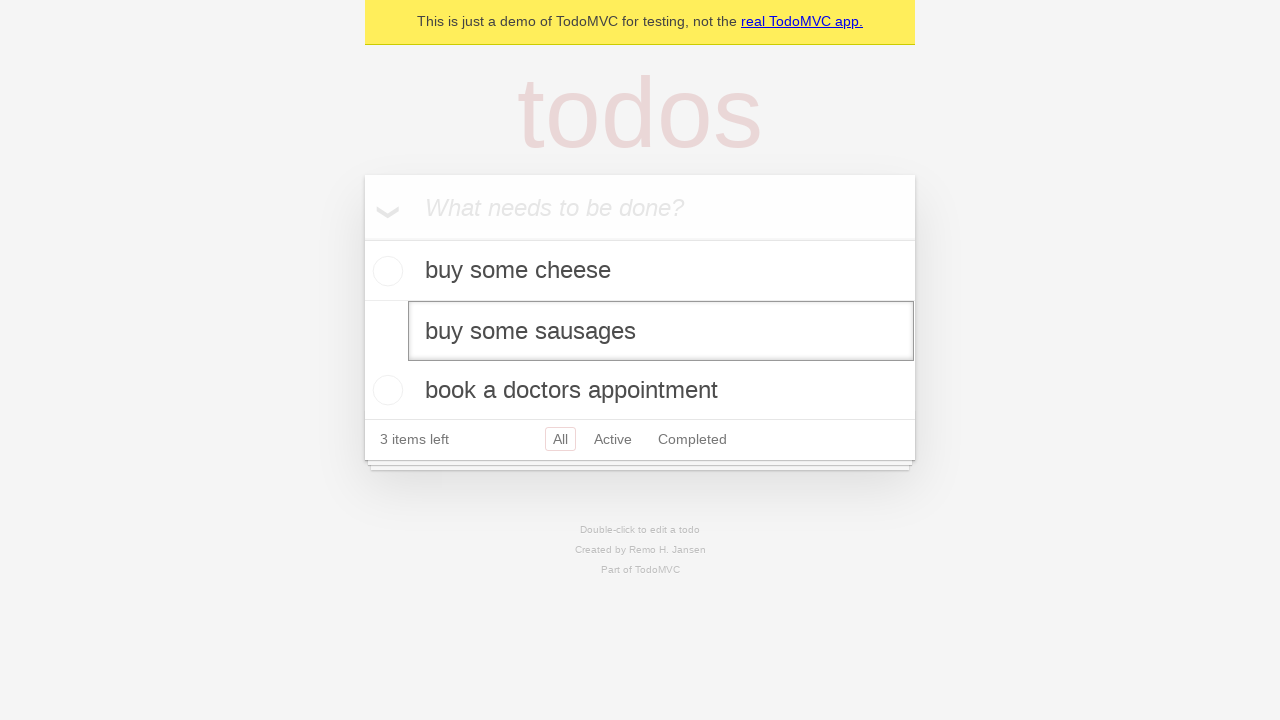

Dispatched blur event to save edit
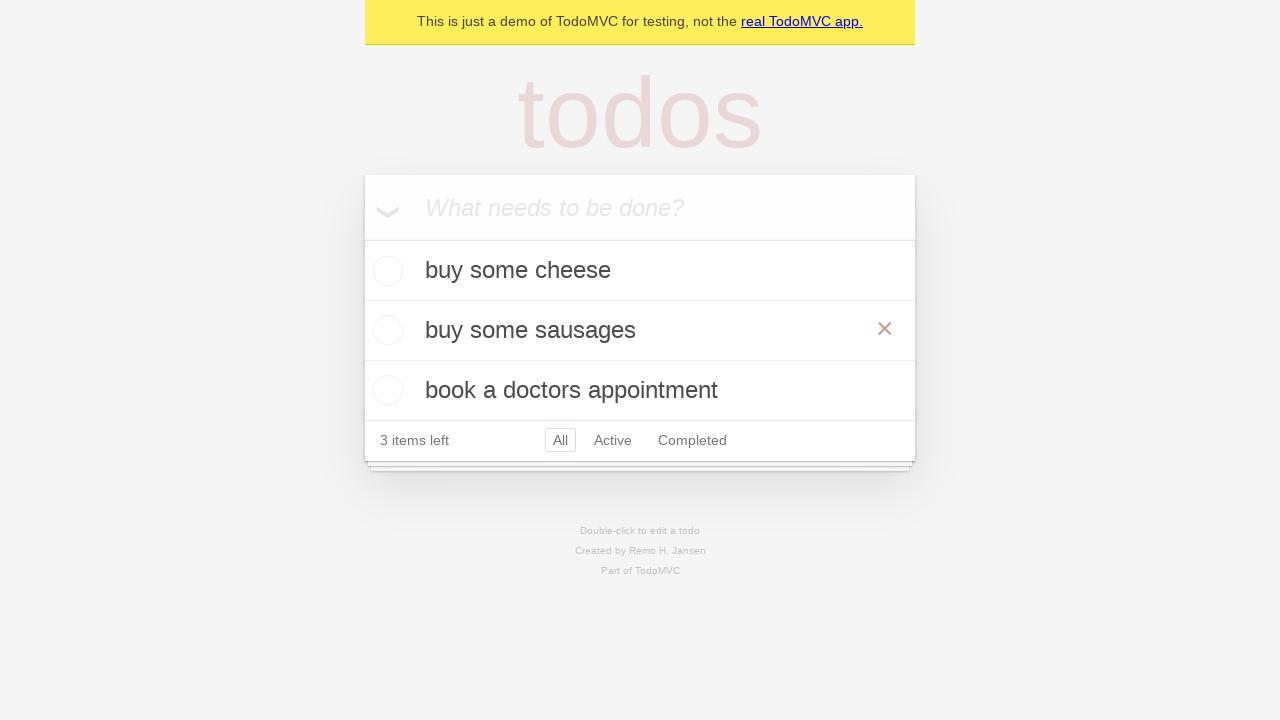

Waited for todo title element to be visible after edit saved
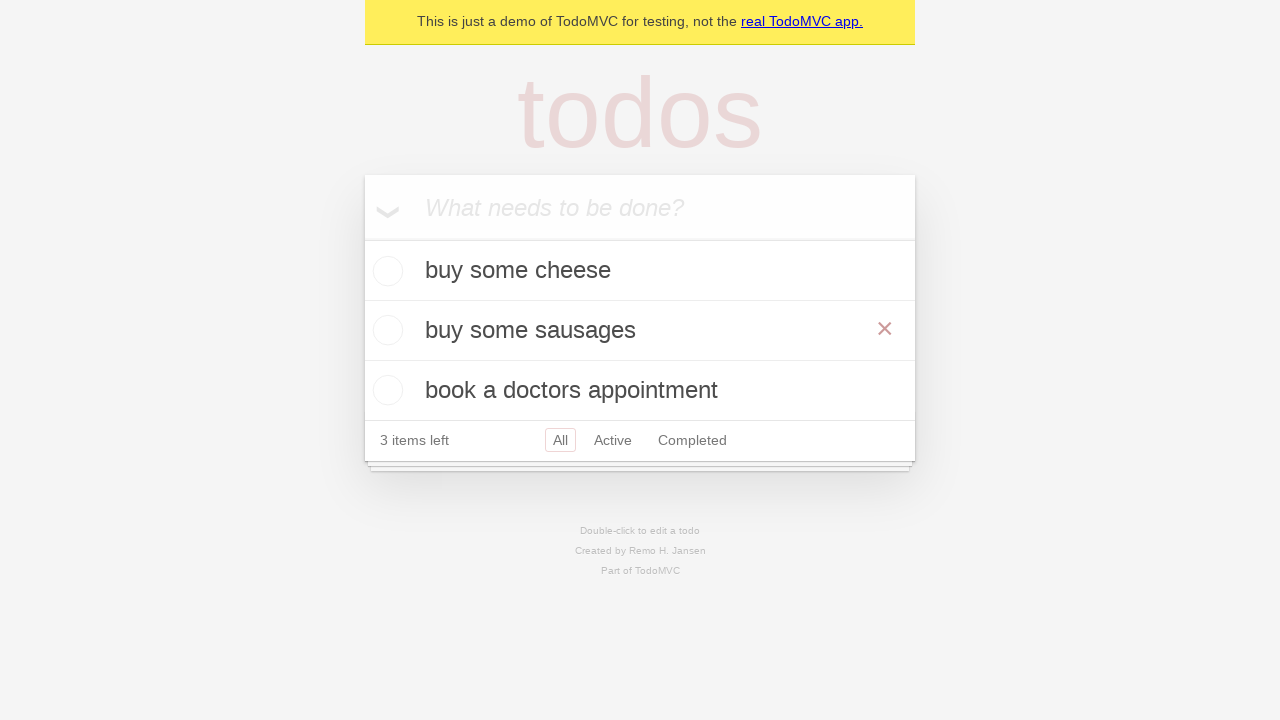

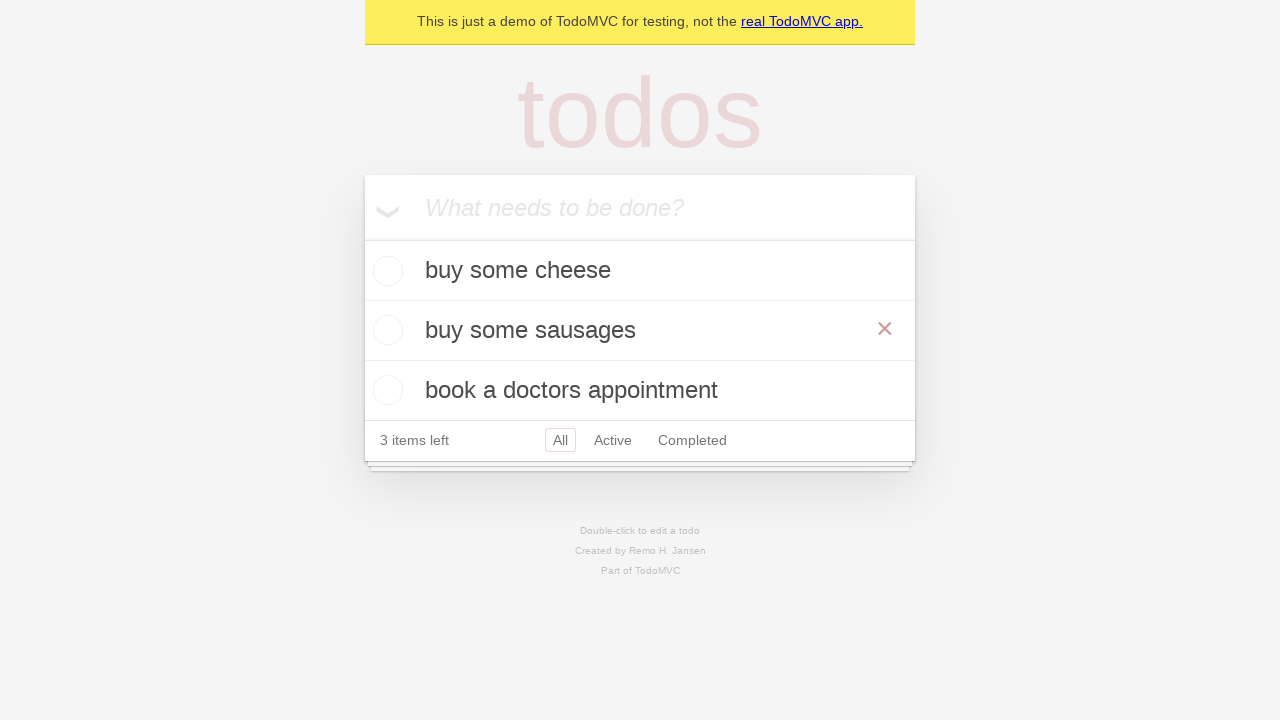